Tests tab switching on W3Schools by clicking "Try it Yourself" link, switching to the new tab, and verifying the URL contains "default"

Starting URL: https://www.w3schools.com/html/

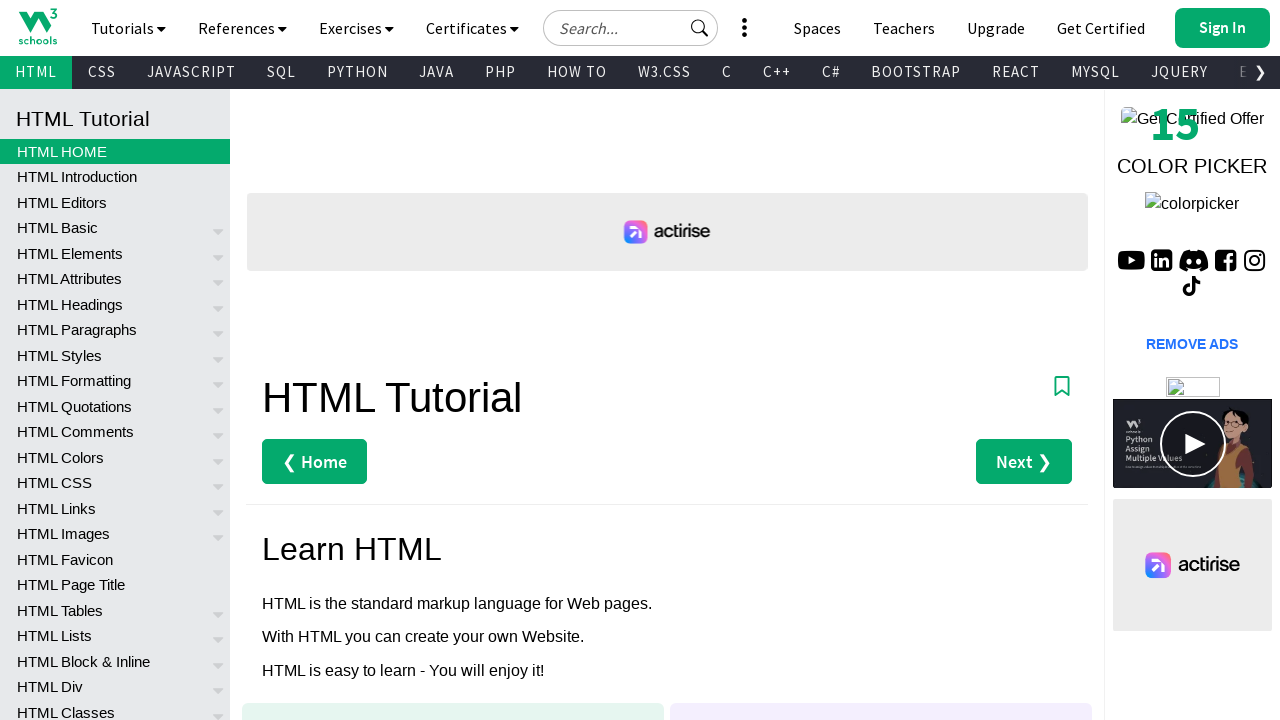

Clicked 'Try it Yourself »' link to open new tab at (334, 361) on text=Try it Yourself »
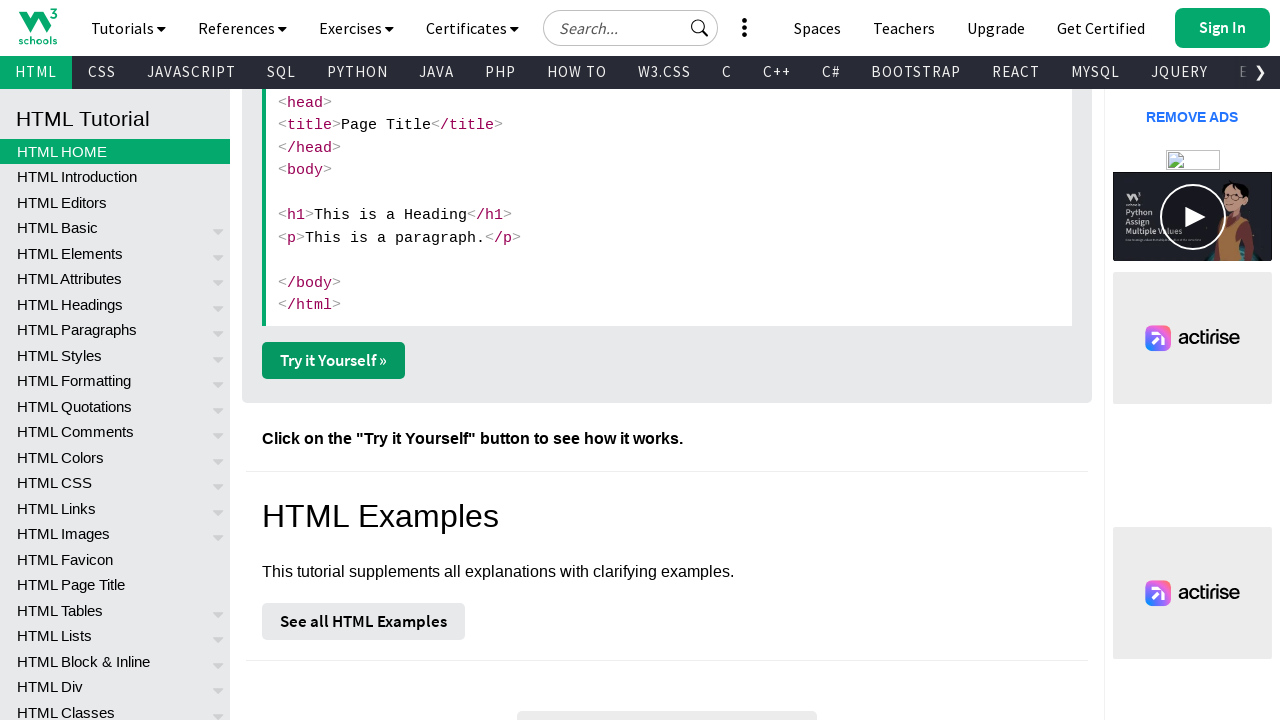

Retrieved new tab/page object
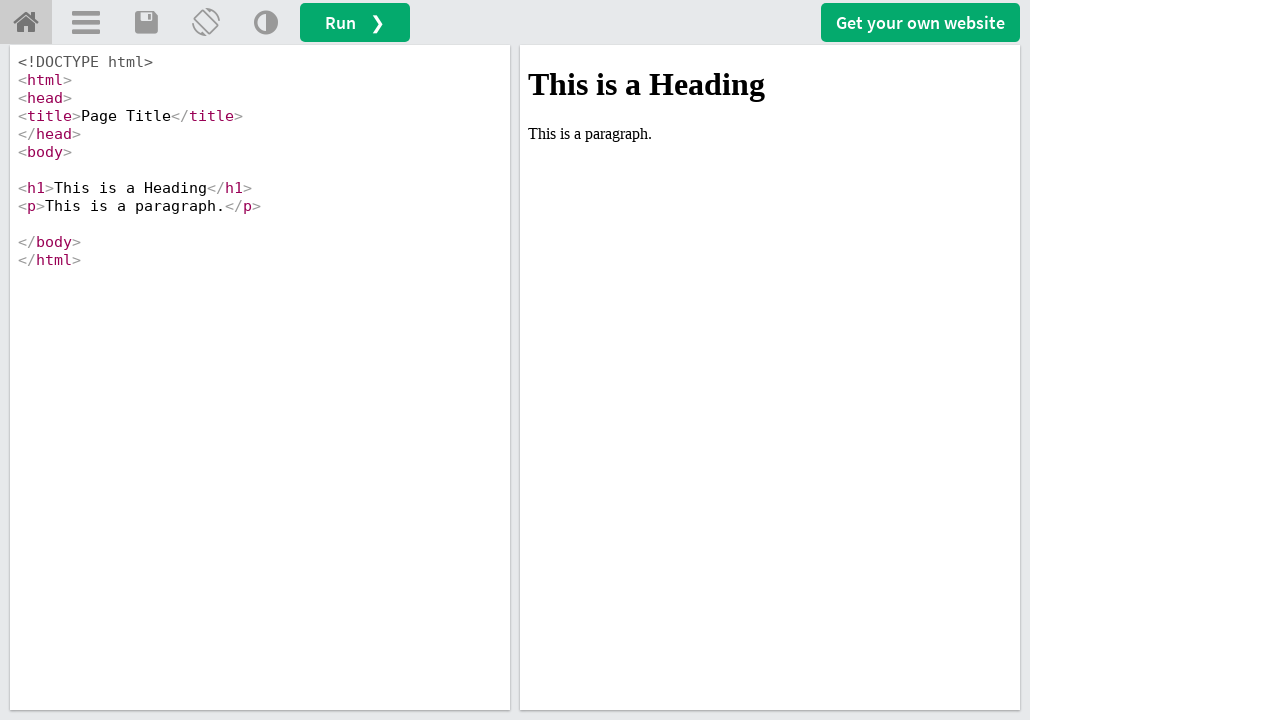

New tab loaded completely
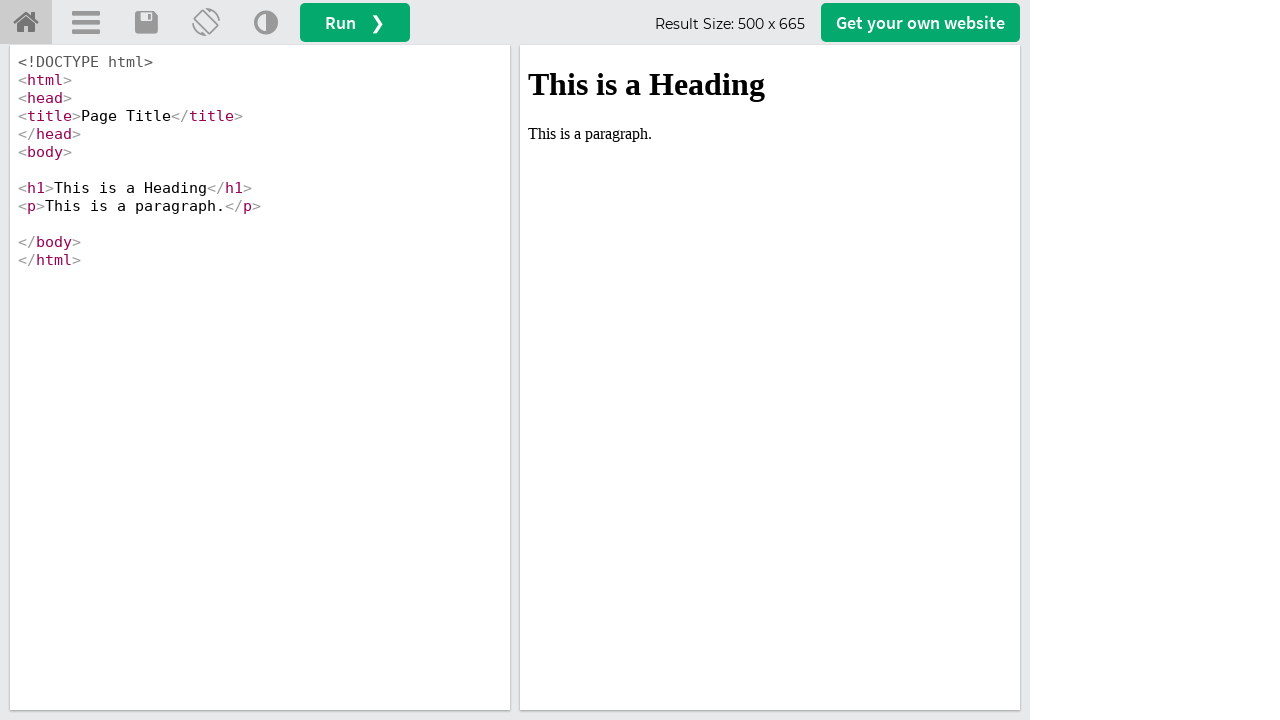

Verified URL contains 'default'
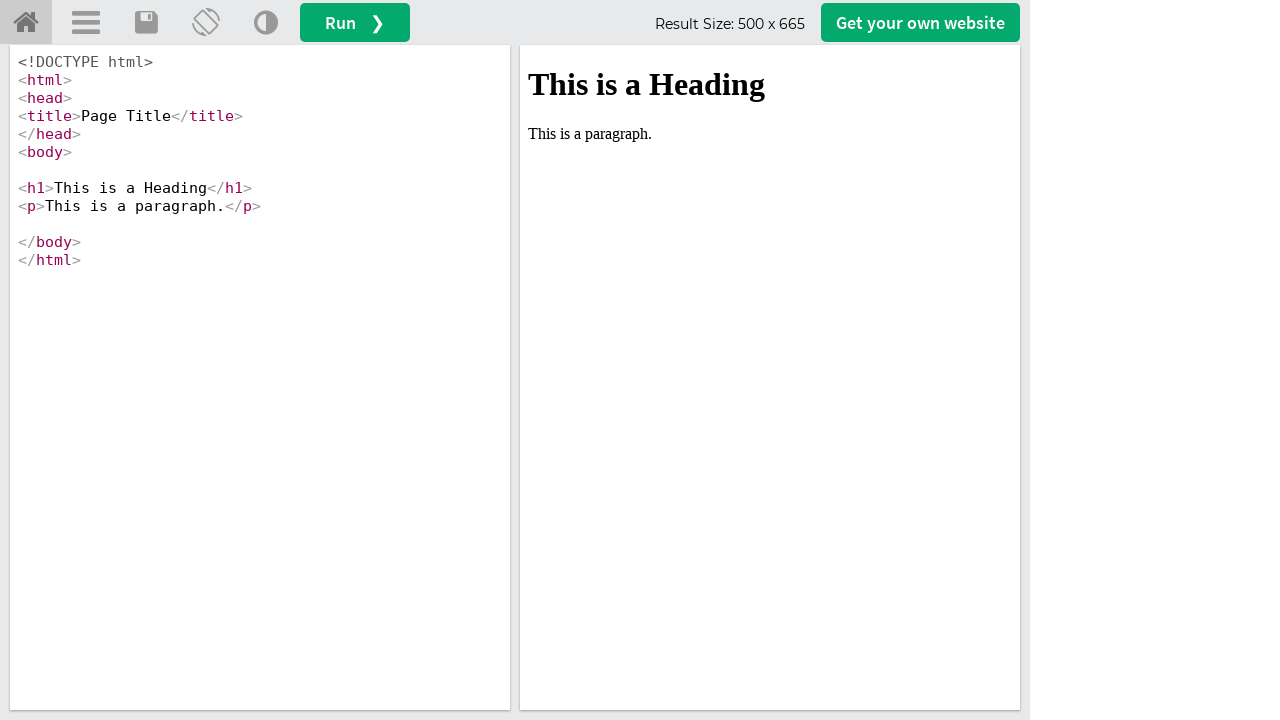

Closed the new tab
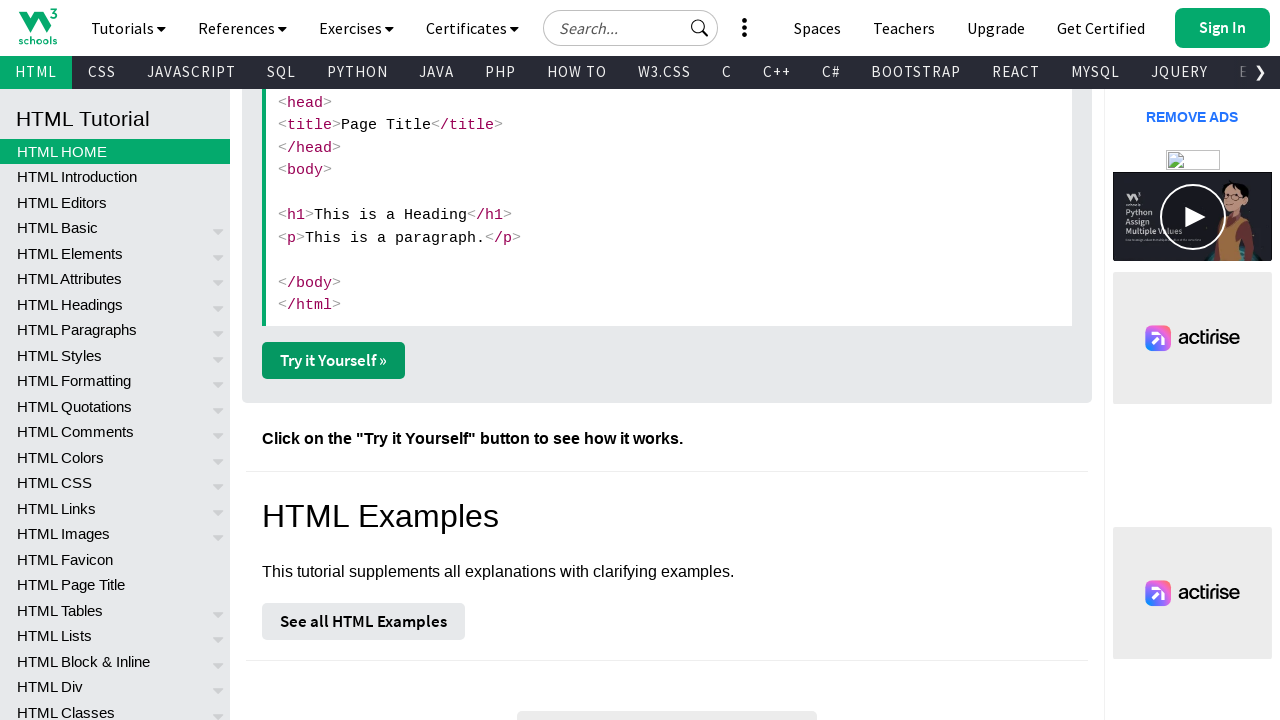

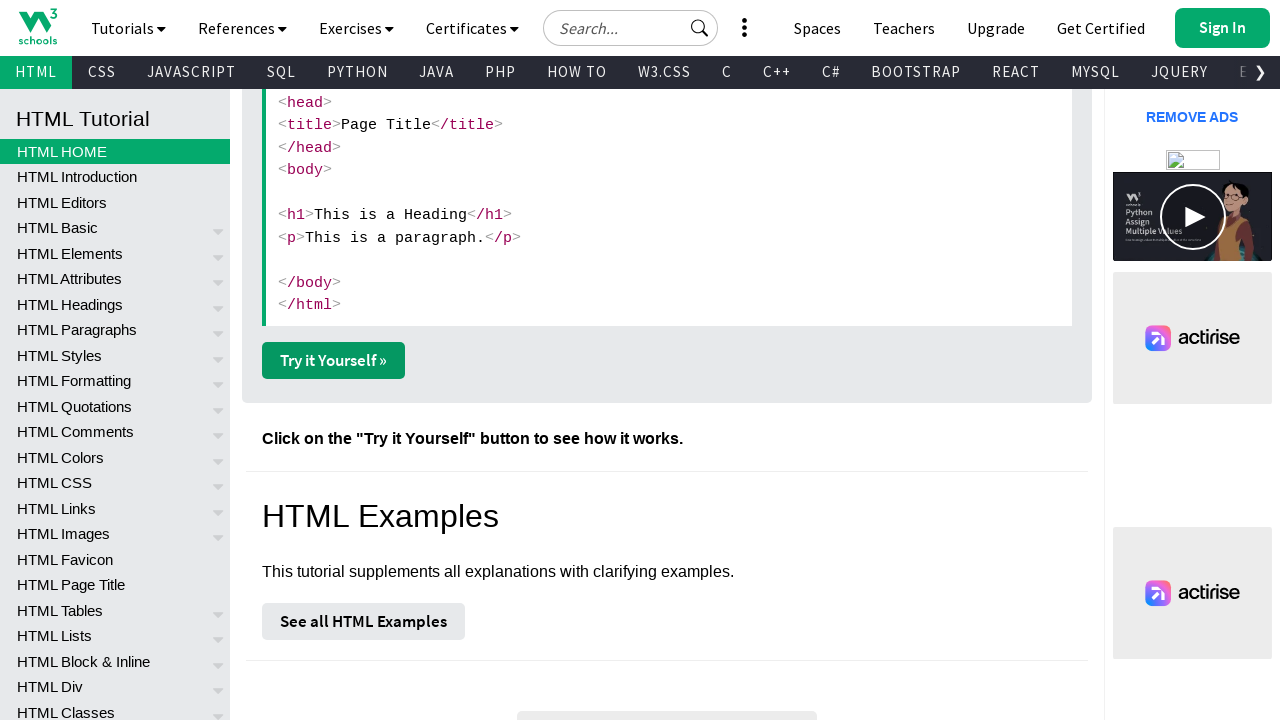